Navigates to an automation practice page, scrolls down to a table section, and verifies the table structure by checking for rows and columns.

Starting URL: https://www.rahulshettyacademy.com/AutomationPractice/

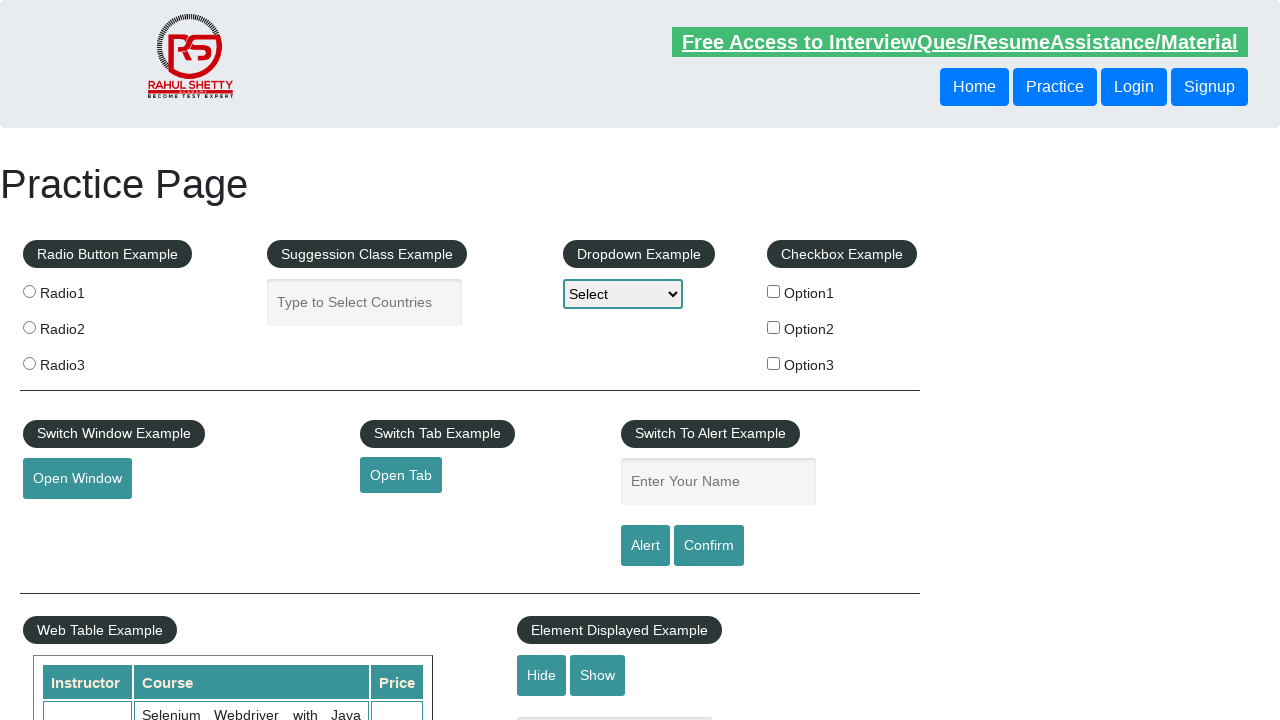

Navigated to Rahul Shetty Academy automation practice page
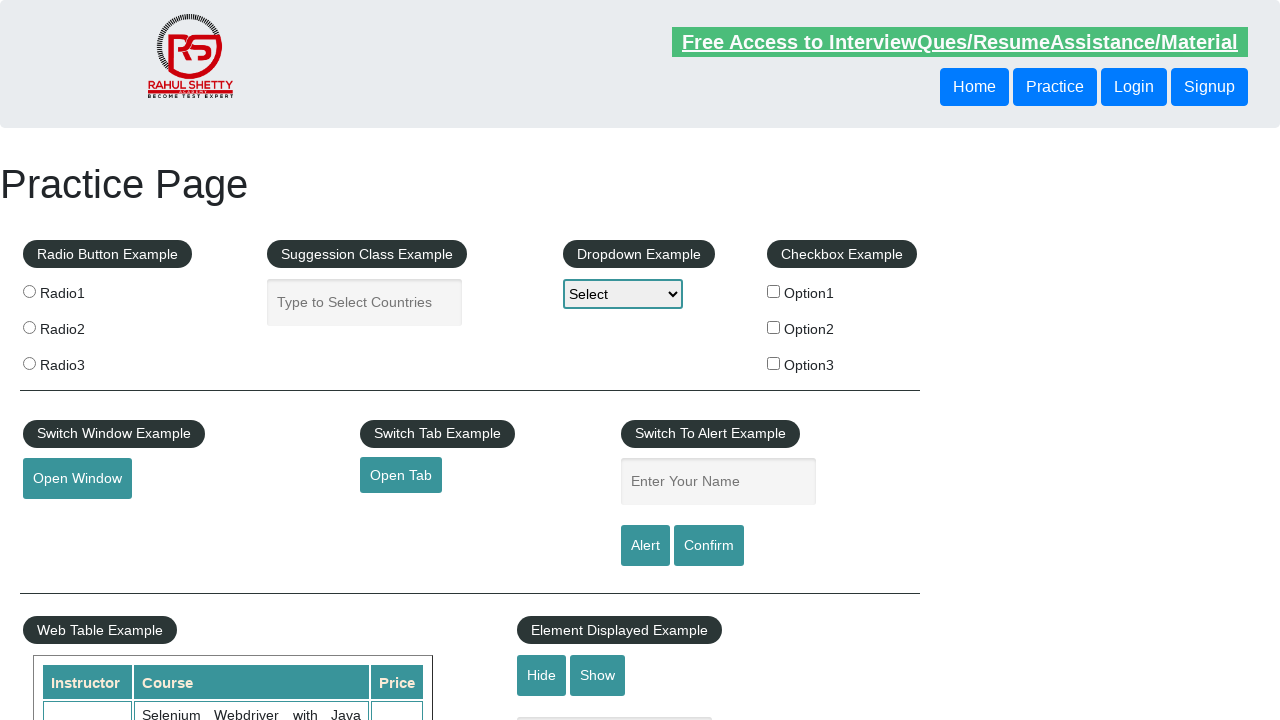

Scrolled down 500 pixels to view table section
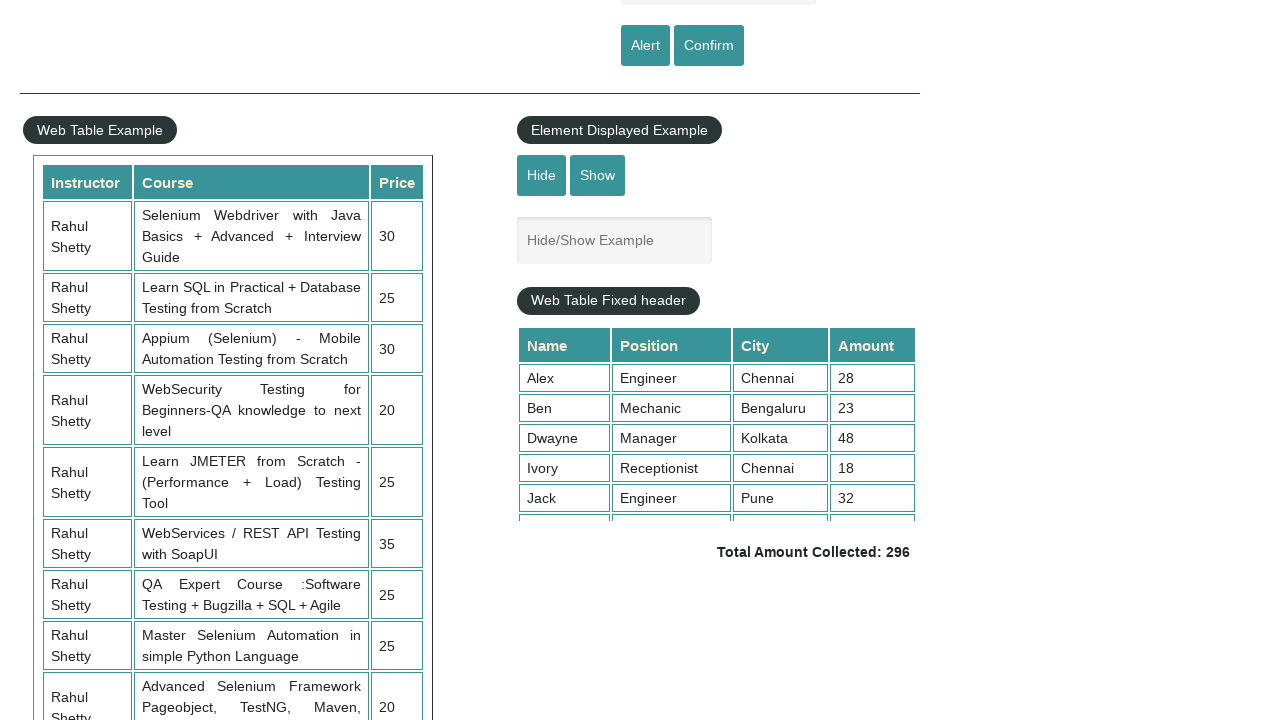

Table with class 'table-display' became visible
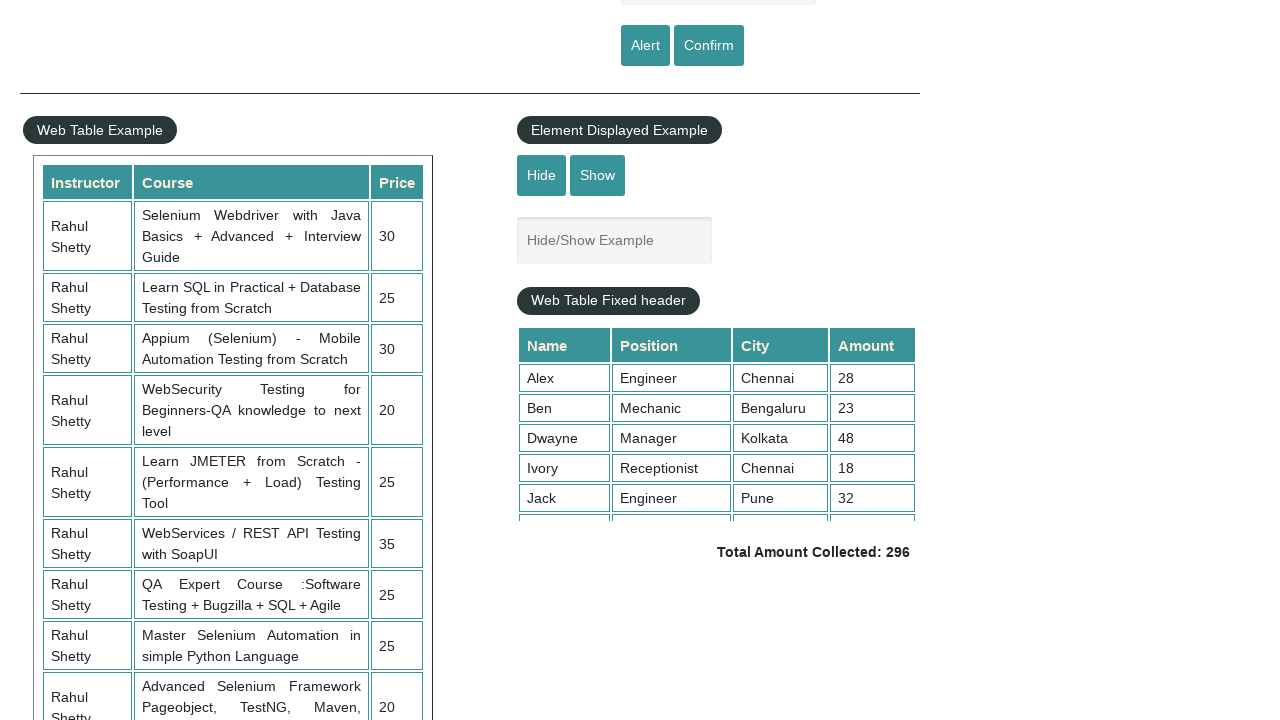

Verified table rows exist - first row is present
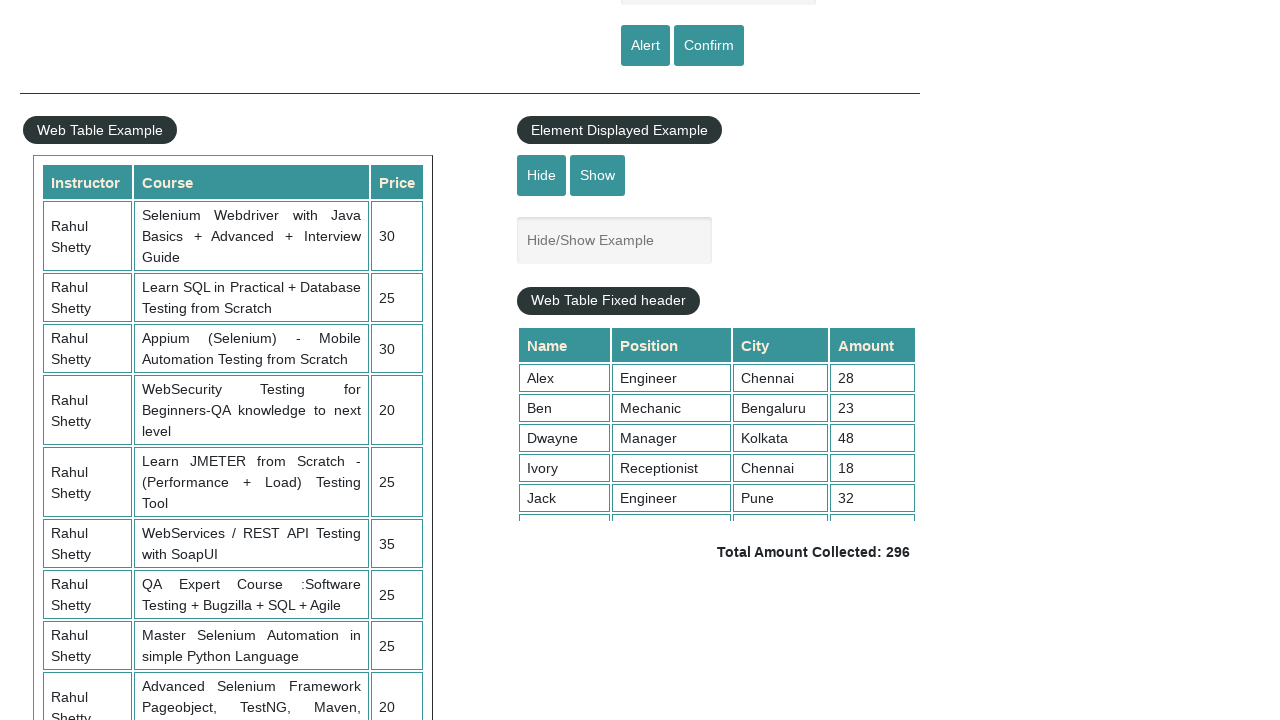

Verified table header columns exist - first header is present
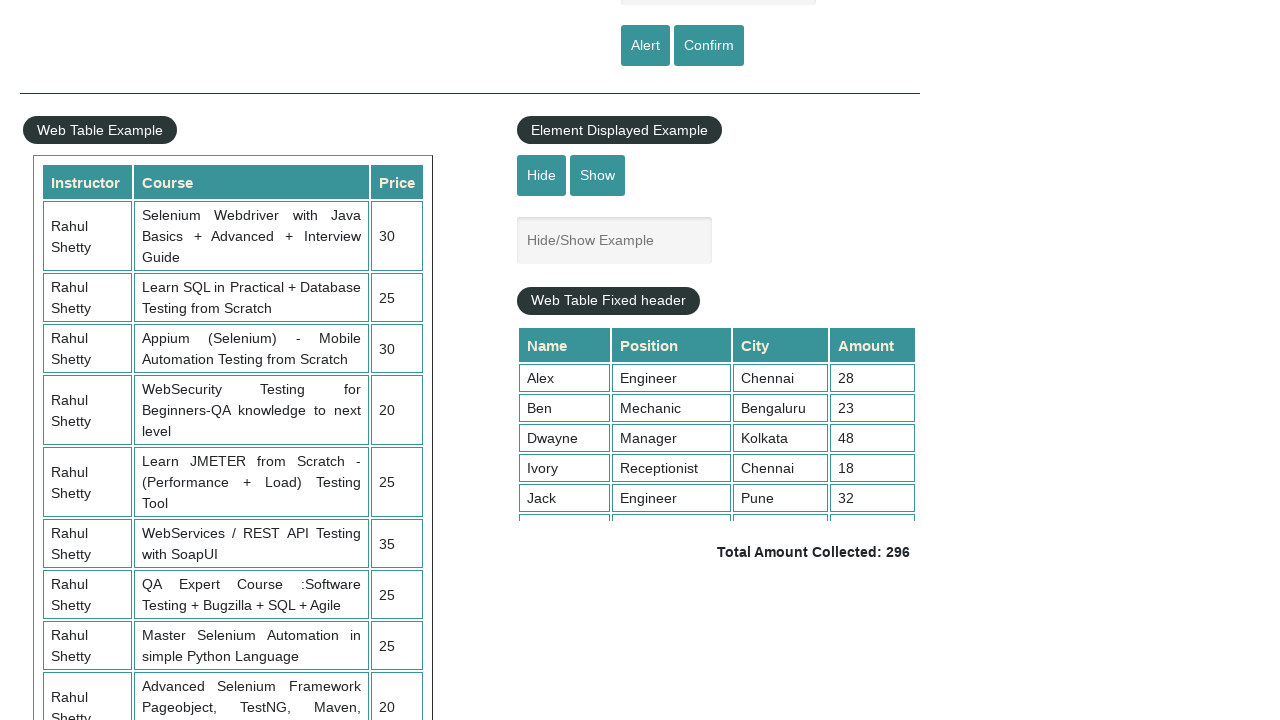

Verified second data row cells are present - first cell in second row is present
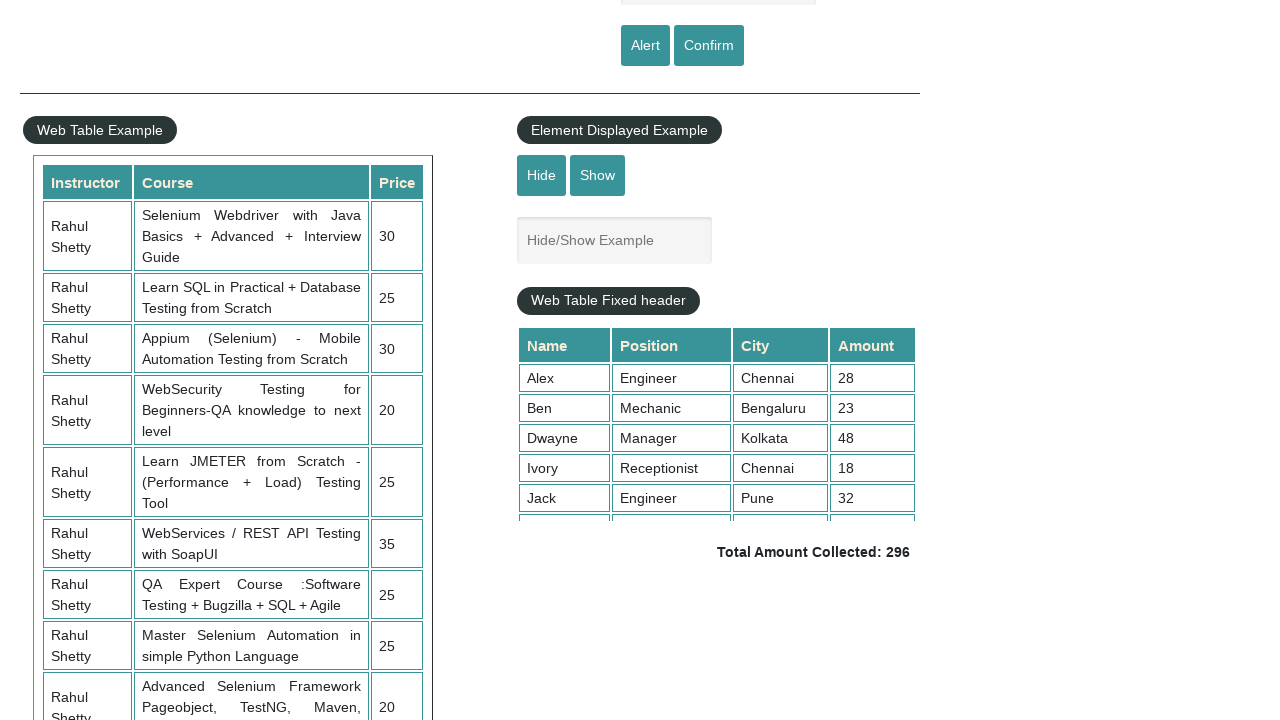

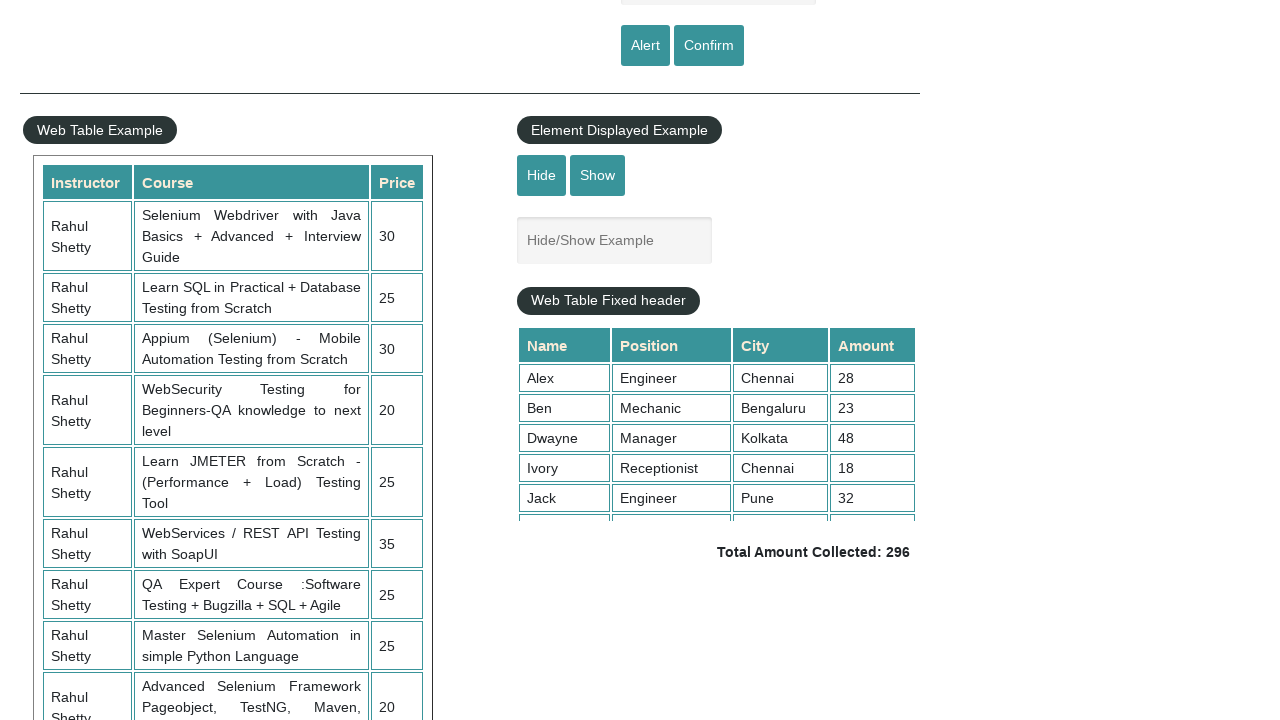